Tests checkbox functionality by ensuring both checkboxes are checked, clicking them if they are not already selected

Starting URL: https://the-internet.herokuapp.com/checkboxes

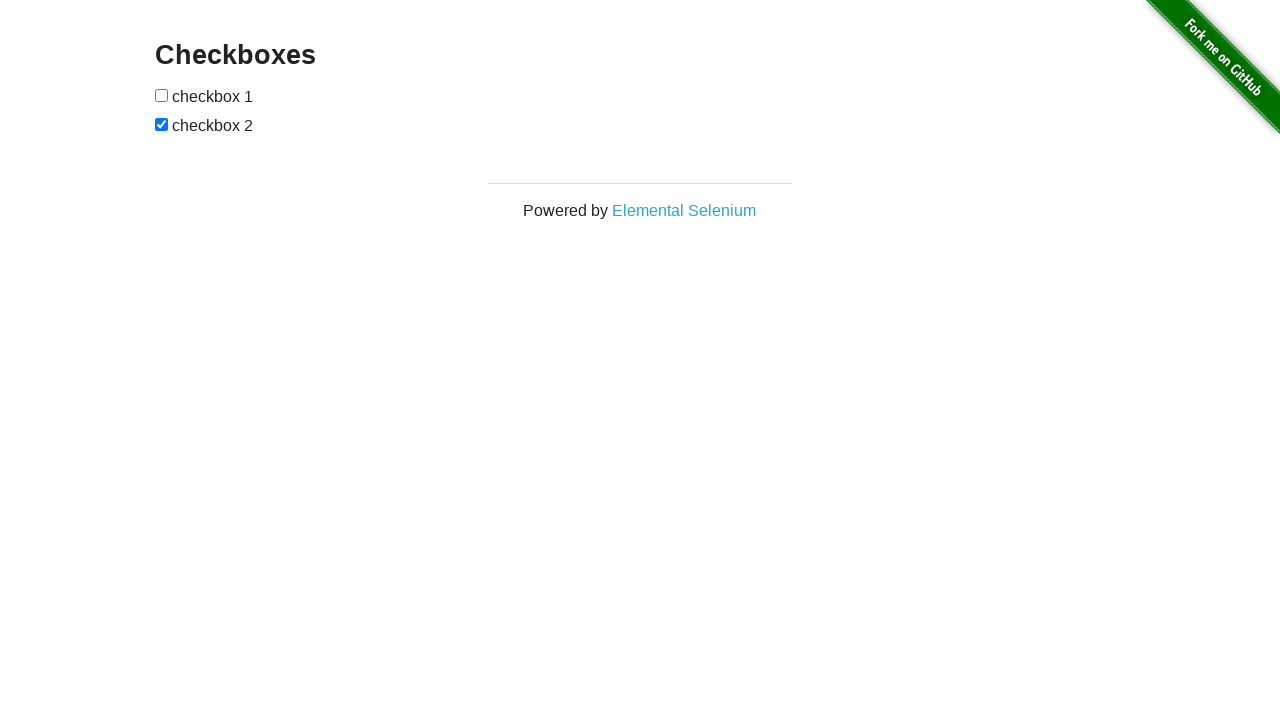

Navigated to checkboxes test page
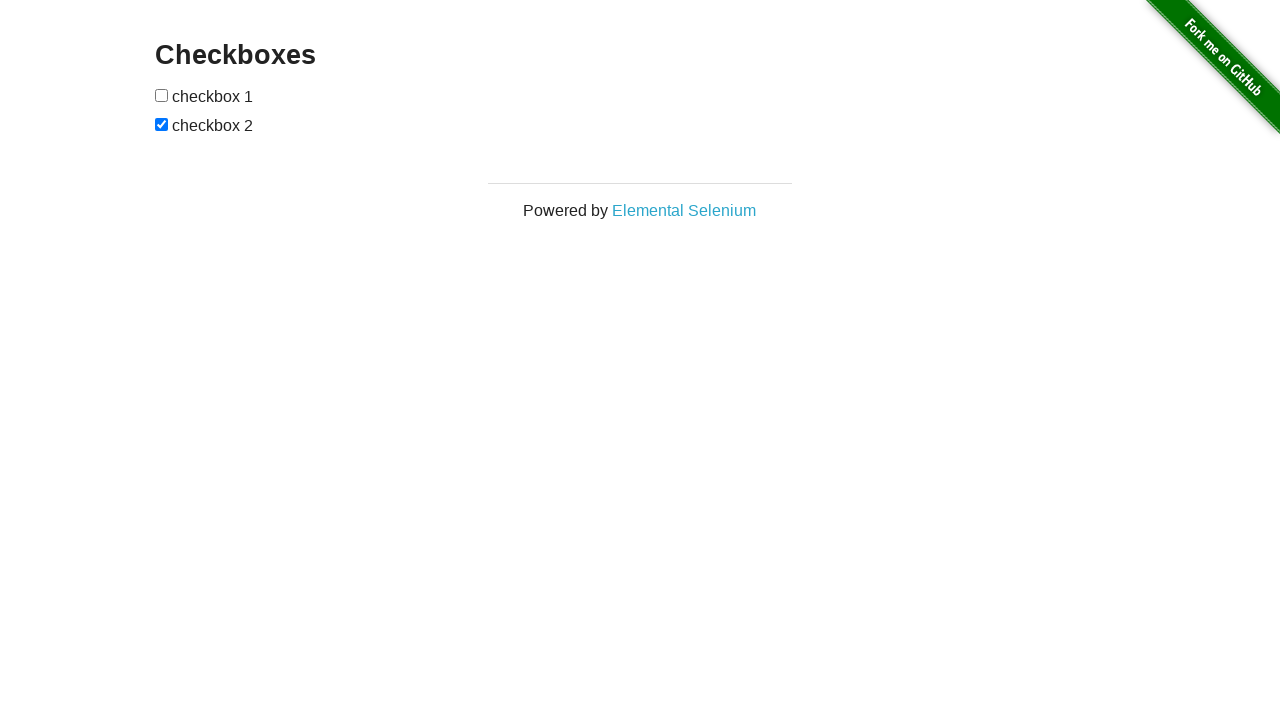

Located all checkboxes on the page
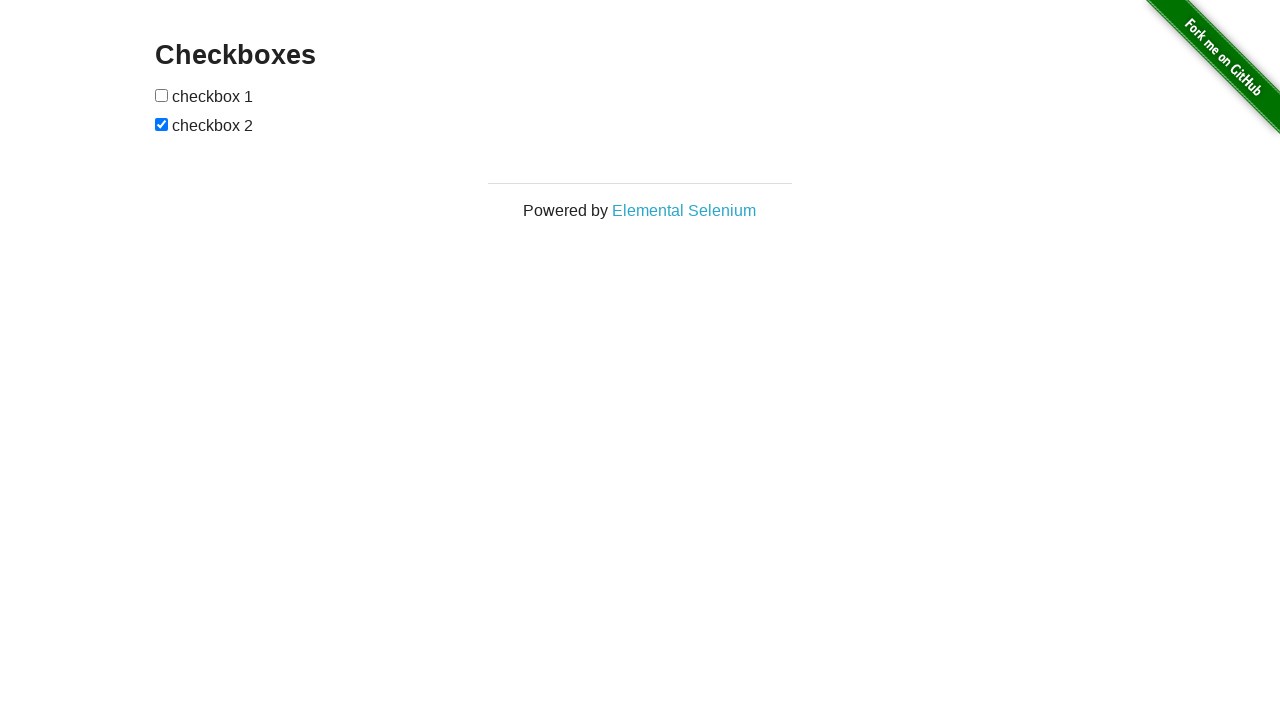

Selected first checkbox element
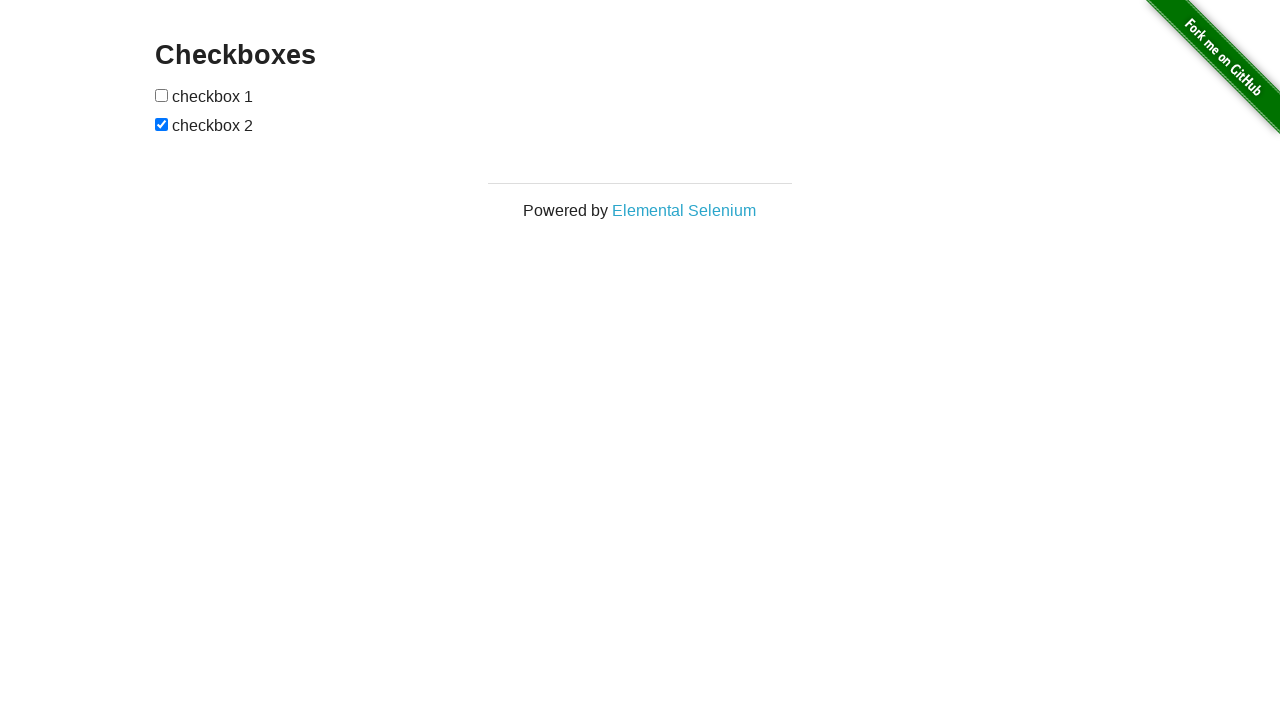

Selected second checkbox element
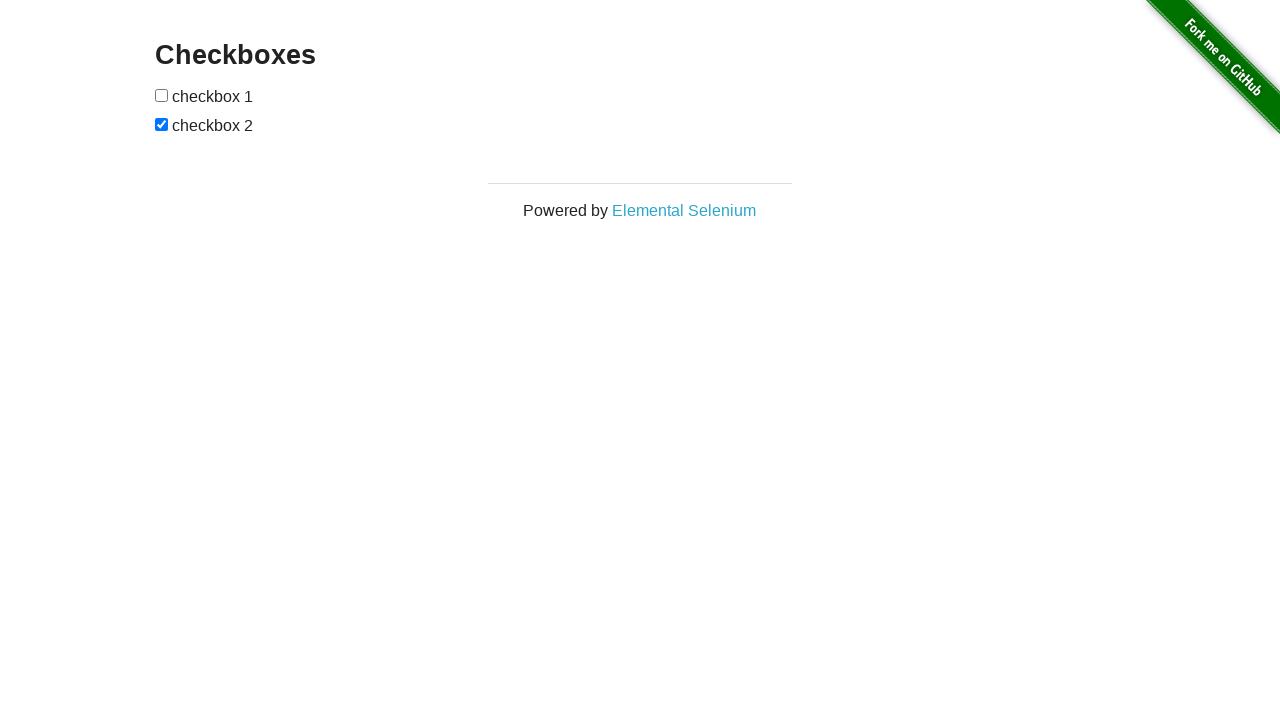

Clicked first checkbox to check it at (162, 95) on input[type='checkbox'] >> nth=0
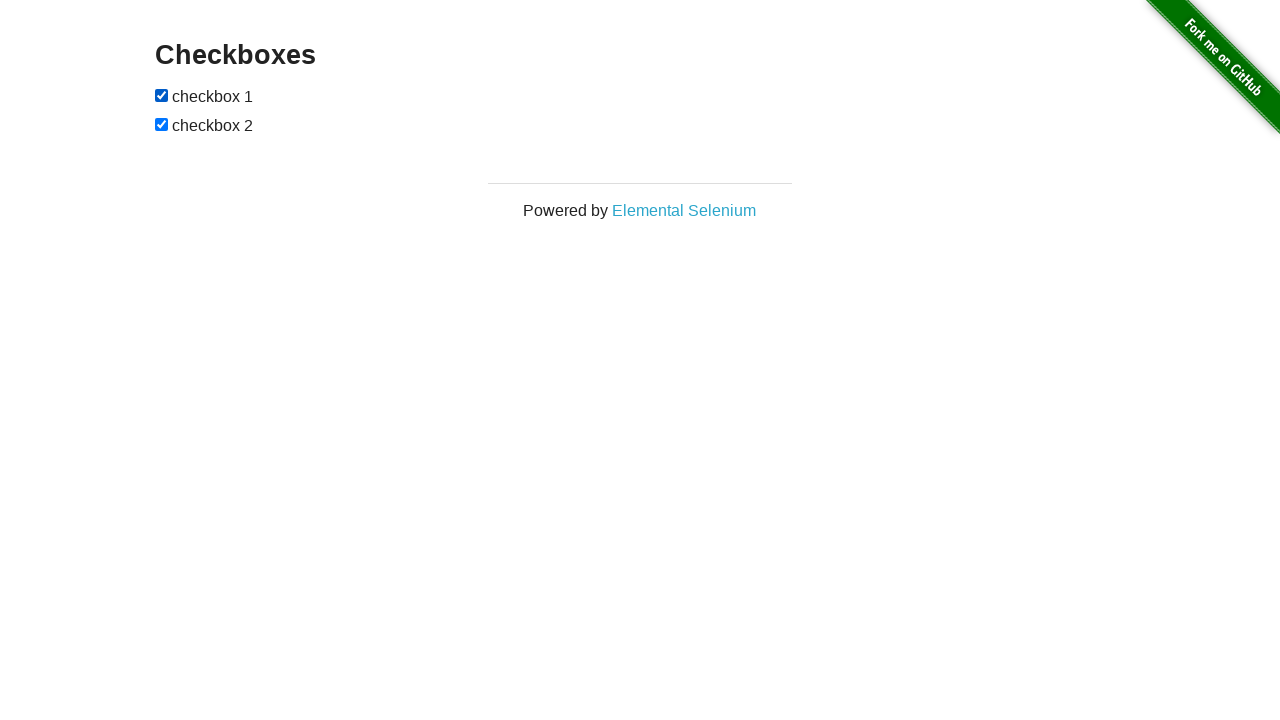

Second checkbox was already checked
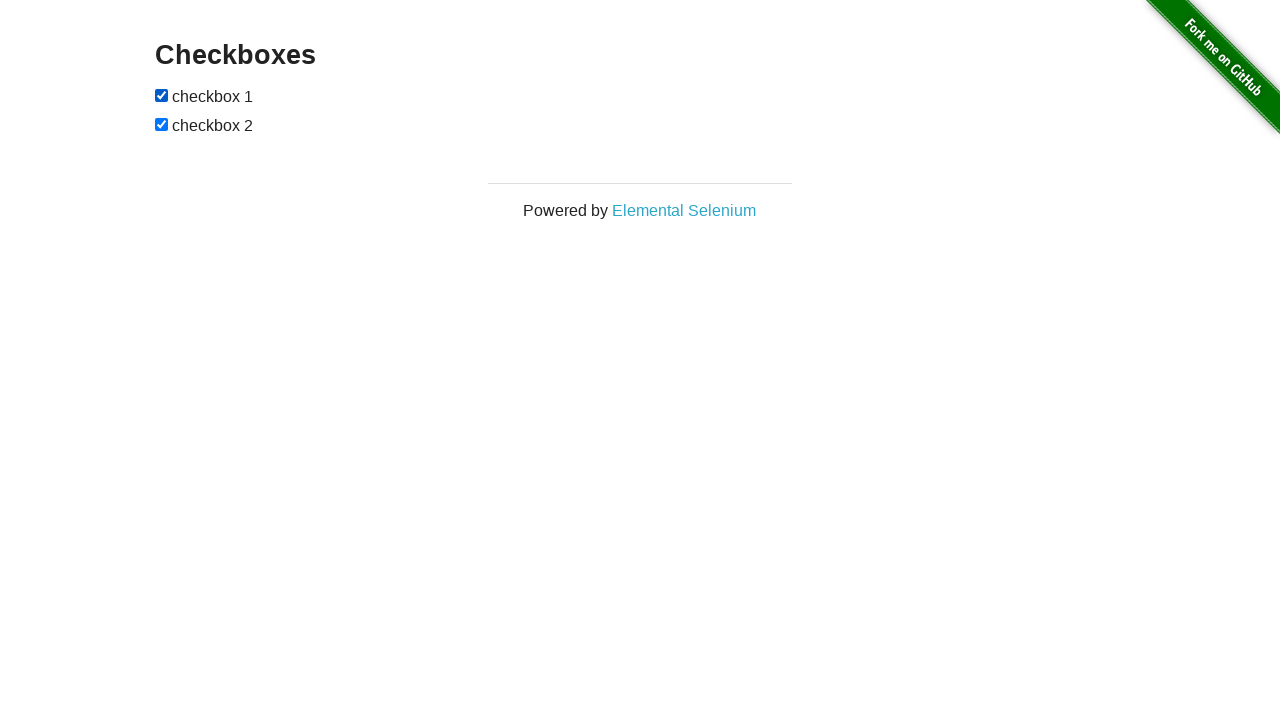

Verified first checkbox is checked
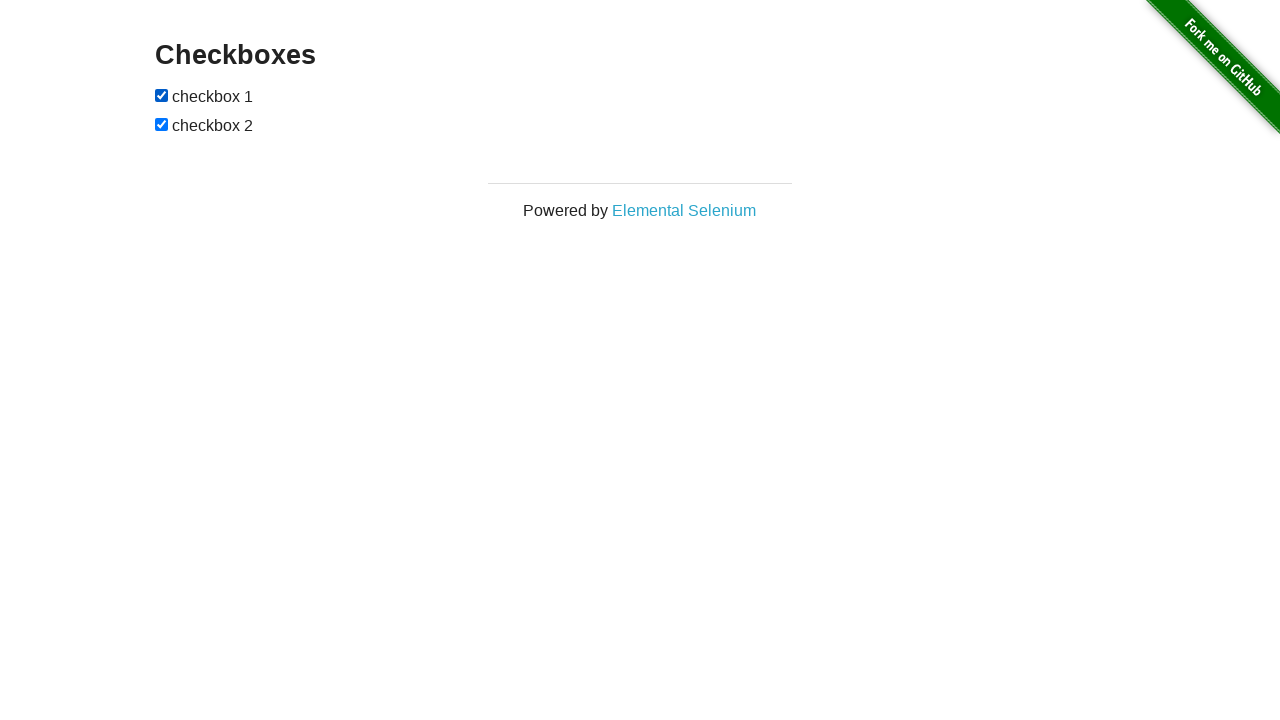

Verified second checkbox is checked
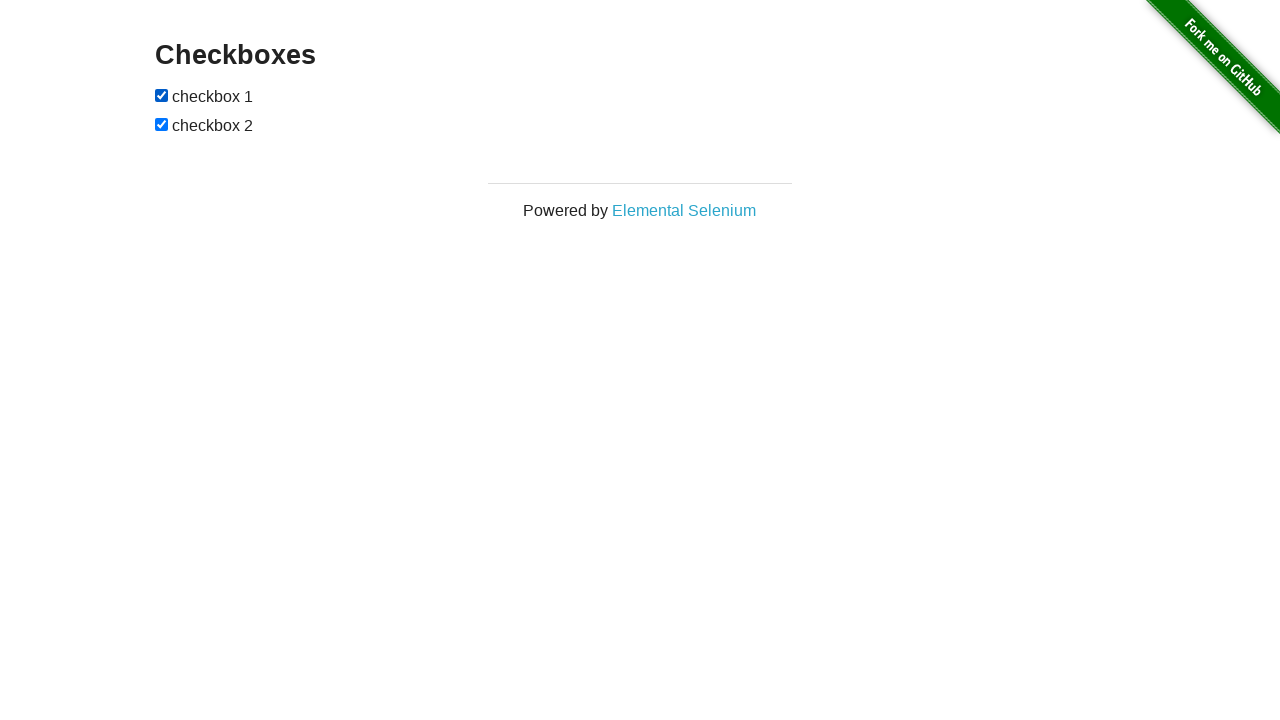

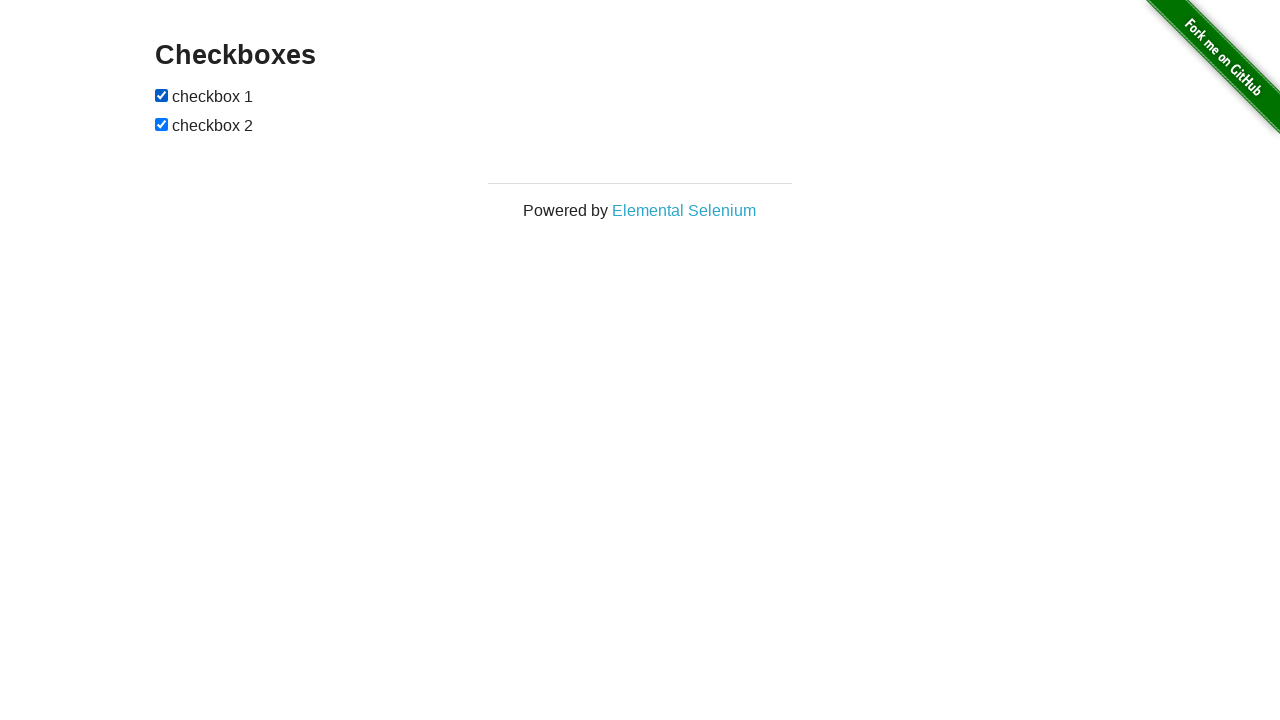